Tests a registration form by filling in first name, selecting hobbies checkbox, selecting gender radio button, and choosing a skill from dropdown

Starting URL: http://demo.automationtesting.in/Register.html

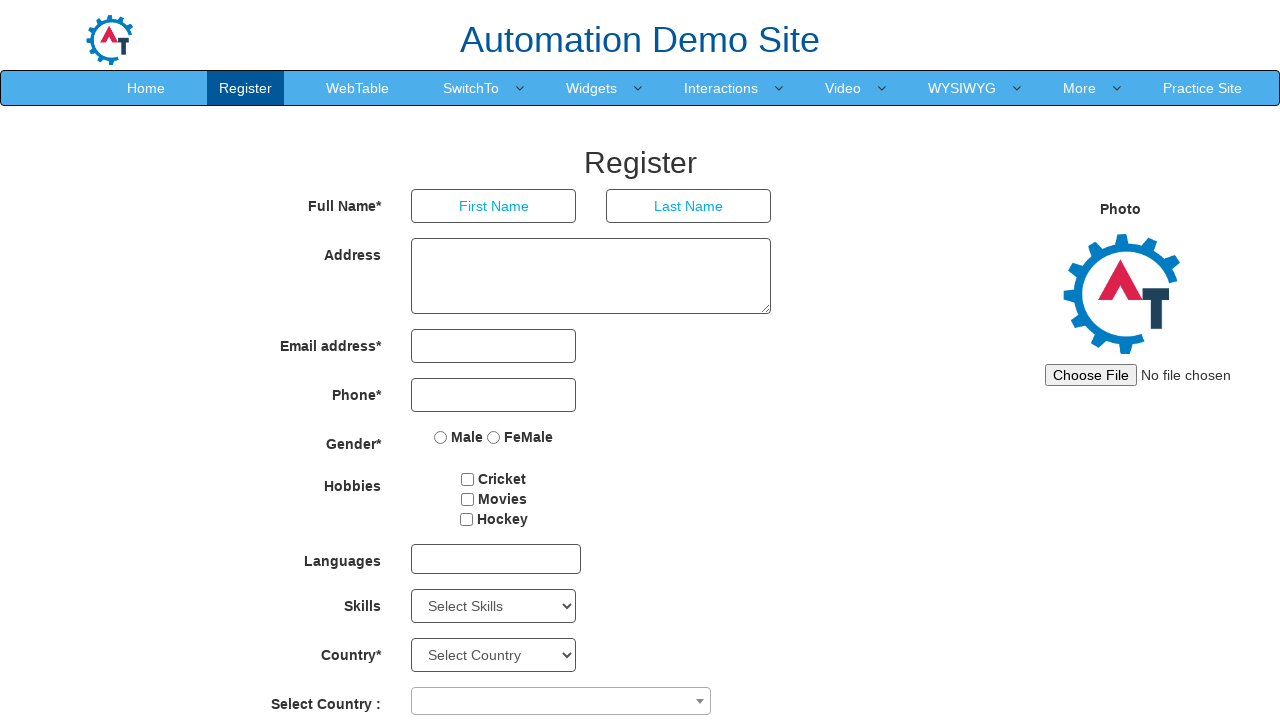

Filled first name field with 'Anil' on input[ng-model='FirstName']
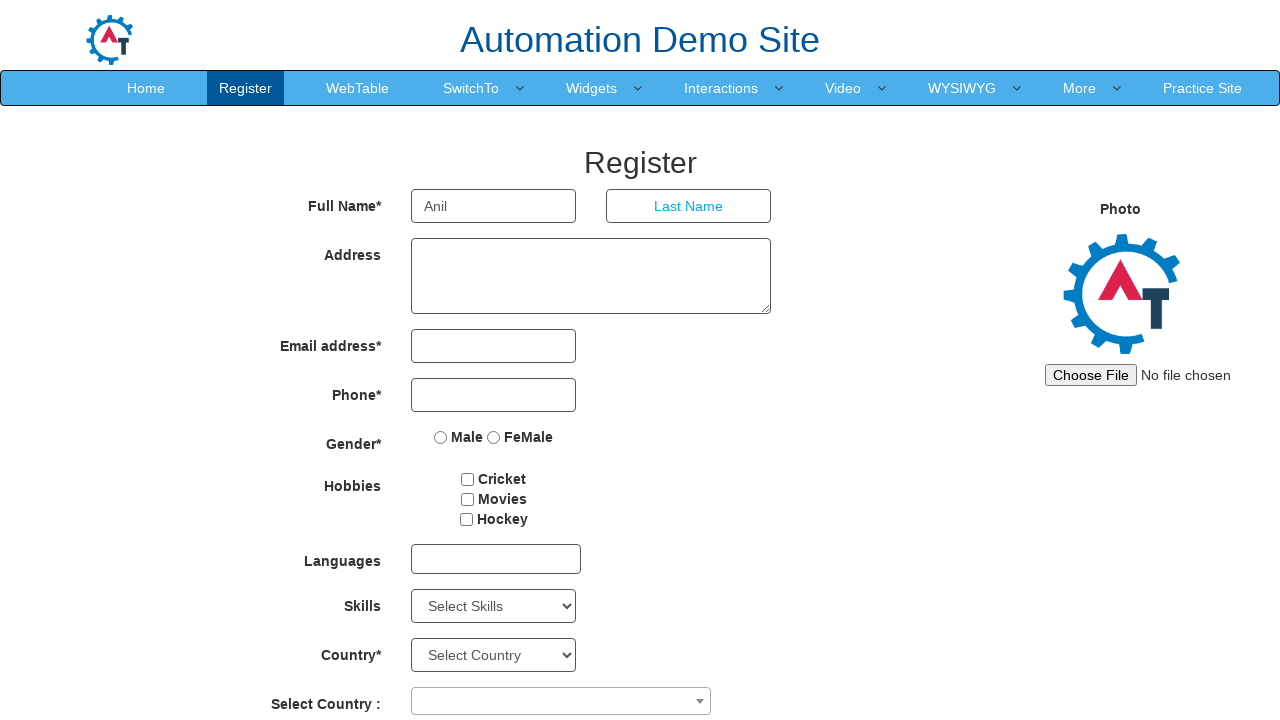

Selected Movies checkbox for hobbies at (467, 499) on input[value='Movies']
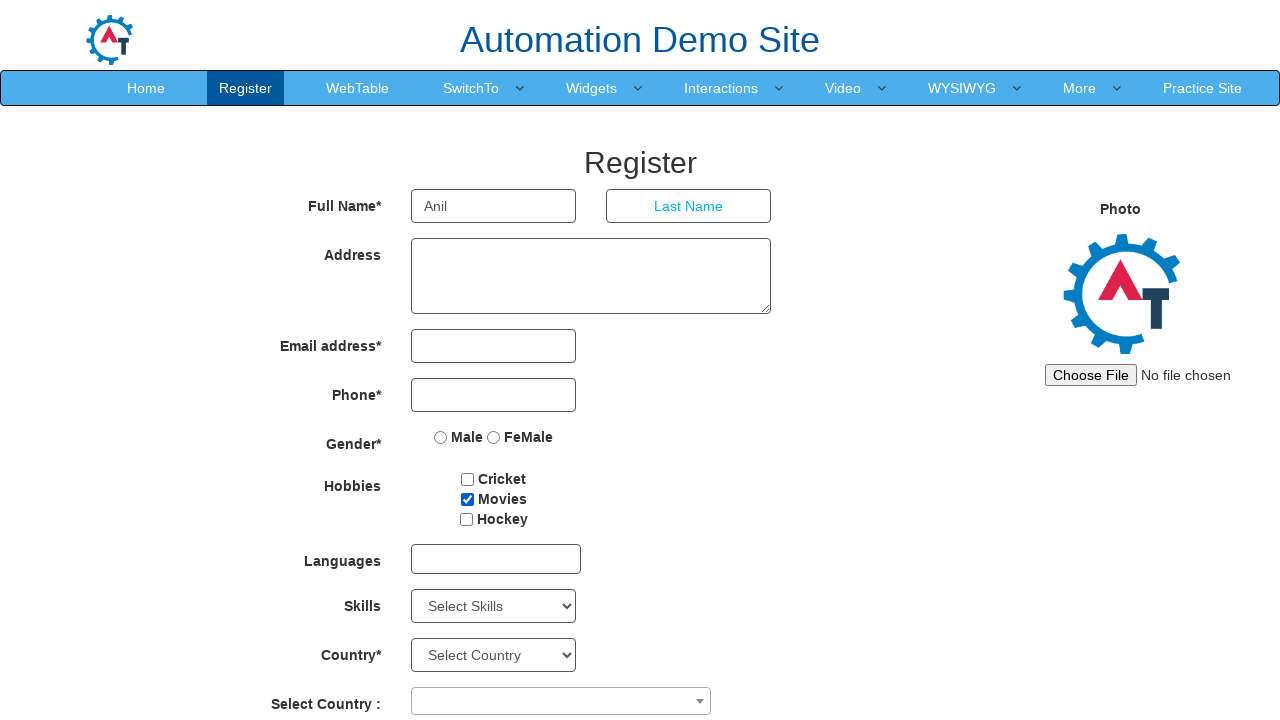

Selected Female gender radio button at (494, 437) on input[value='FeMale']
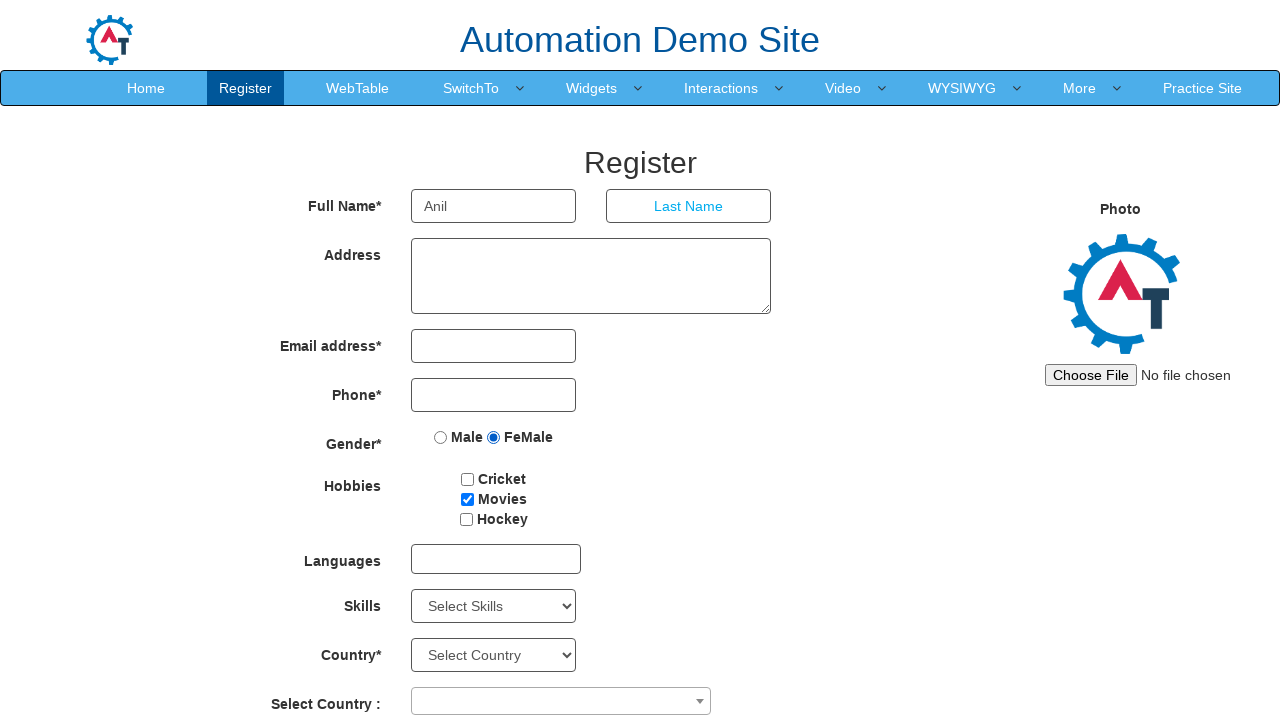

Selected Android from Skills dropdown on #Skills
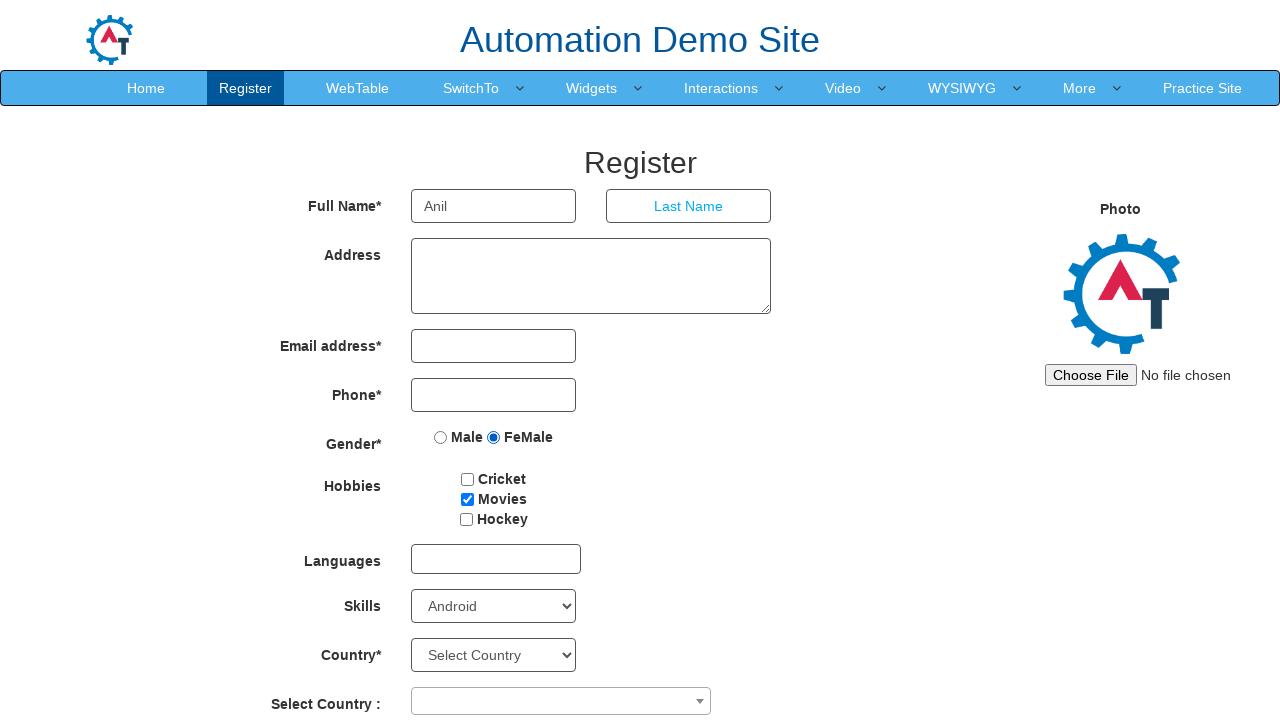

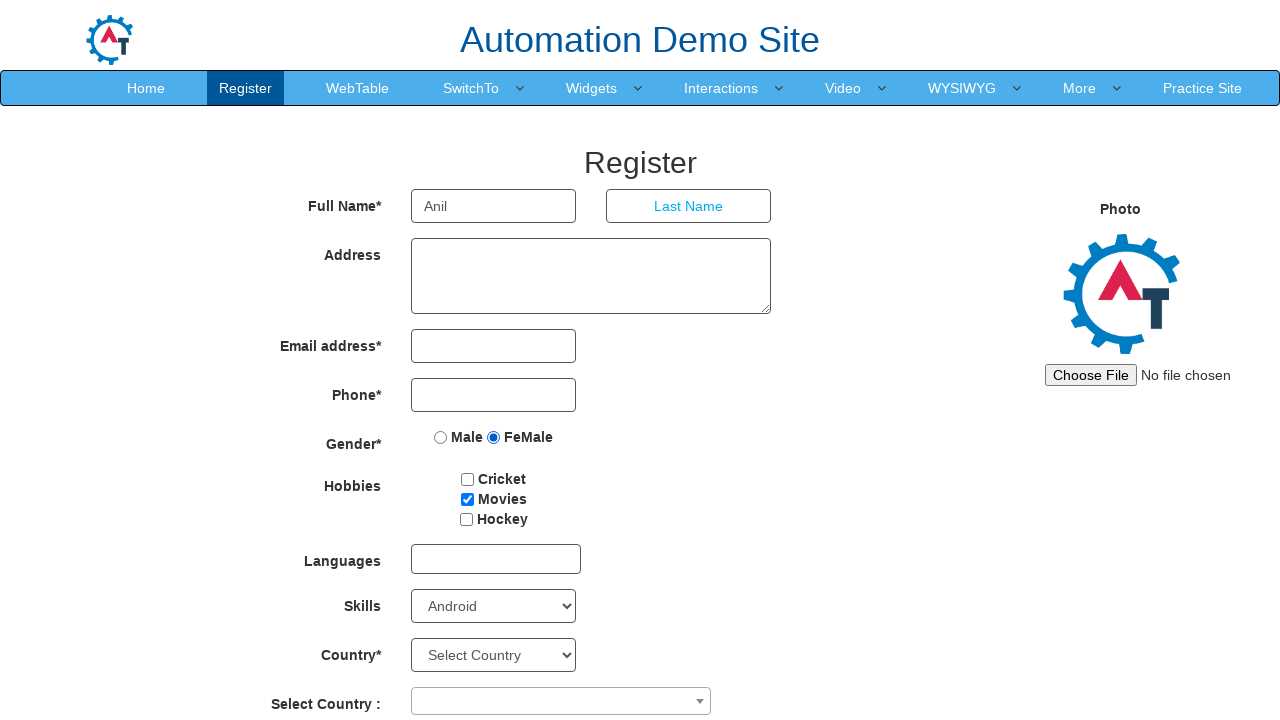